Tests the practice form by filling in first name, last name, email, selecting gender, entering phone number, address, and subjects.

Starting URL: https://demoqa.com/automation-practice-form

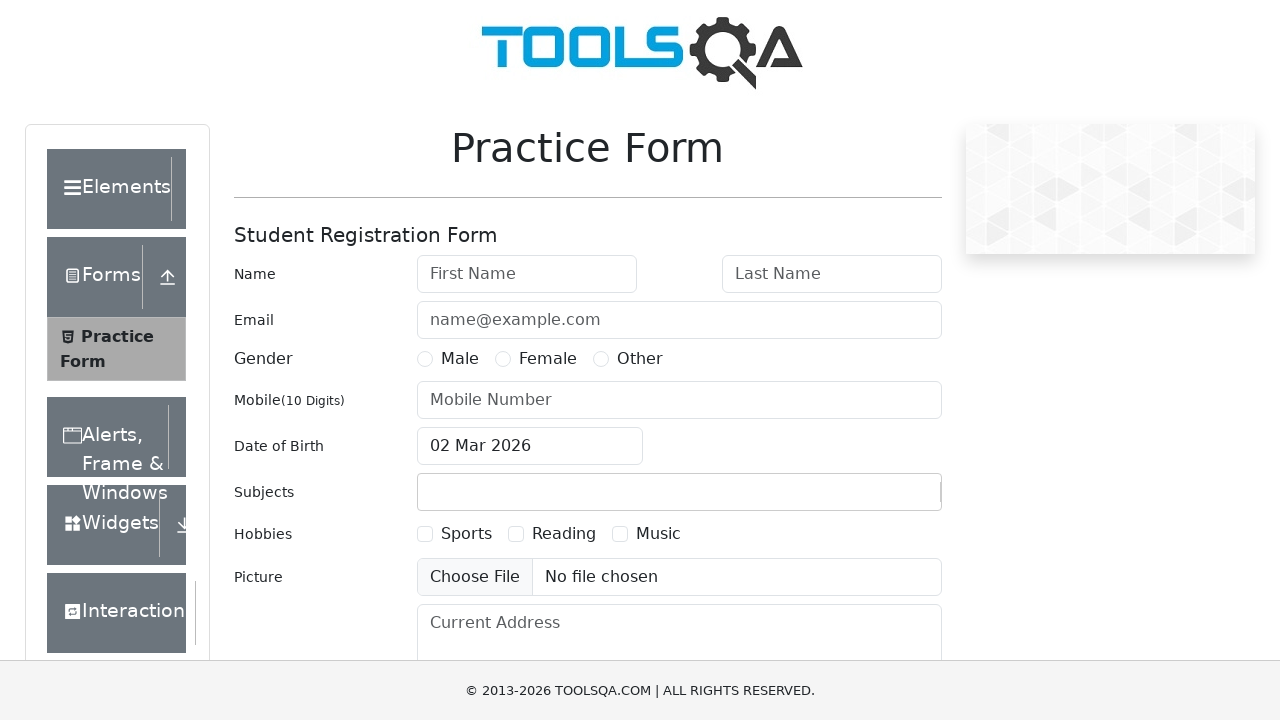

Filled first name field with 'Jaikumar' on input[placeholder='First Name']
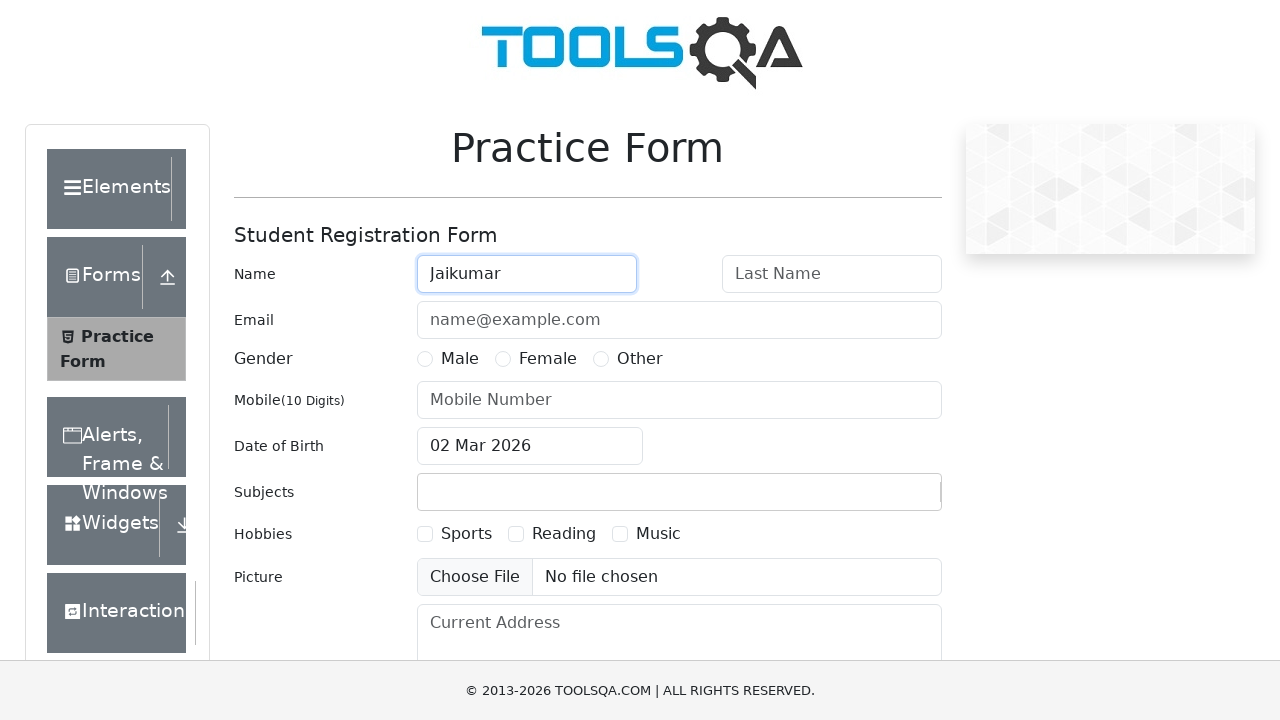

Filled last name field with 'Jaikumar' on input[placeholder='Last Name']
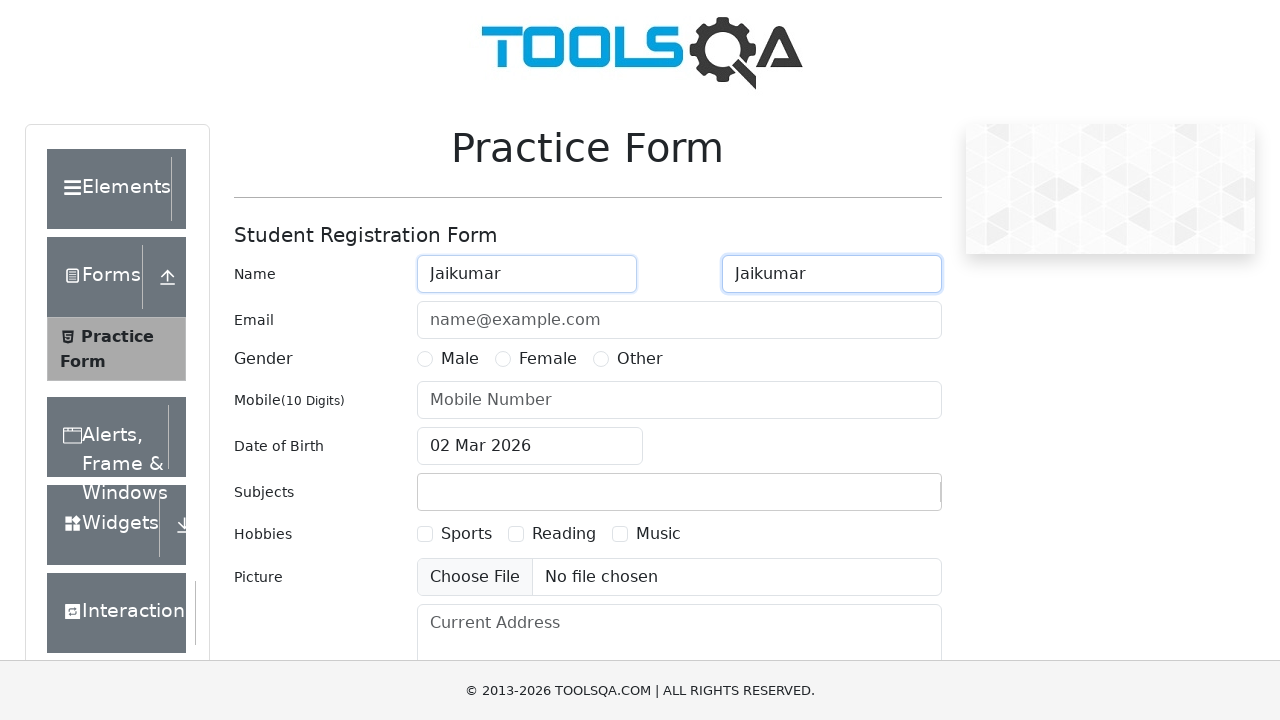

Filled email field with 'Jaikumar@gmail.com' on input[placeholder='name@example.com']
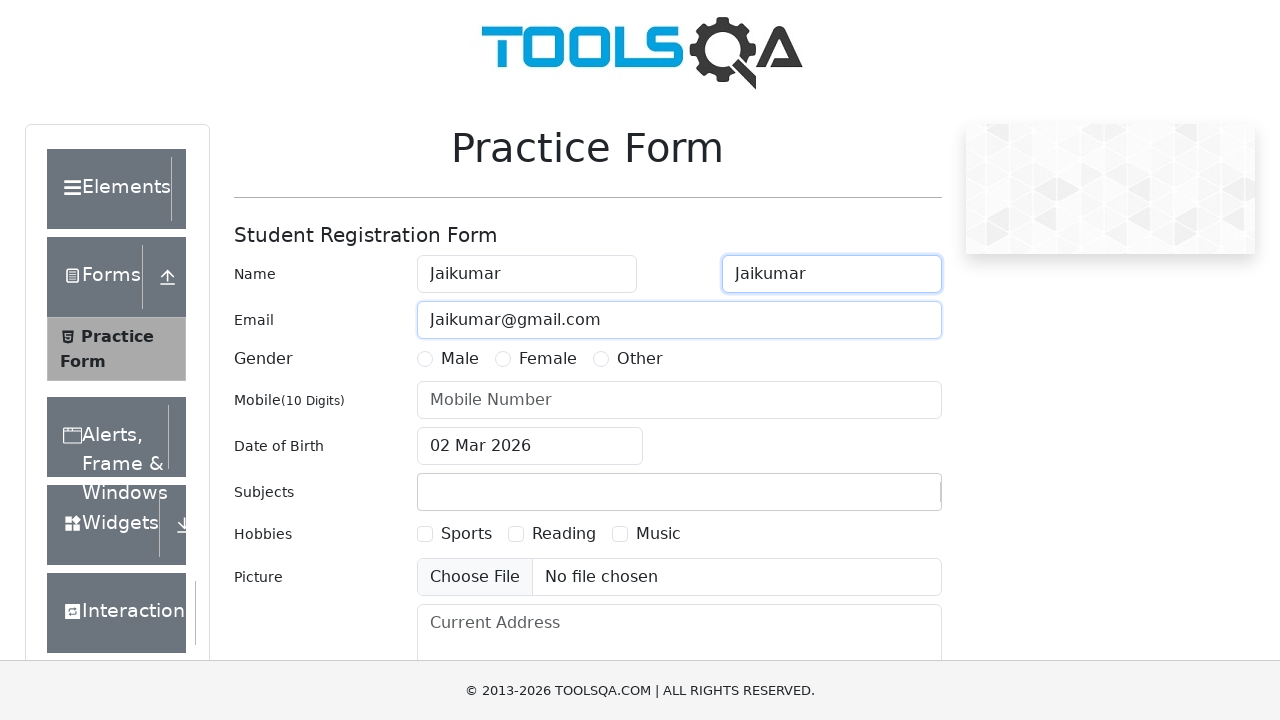

Selected Male gender option
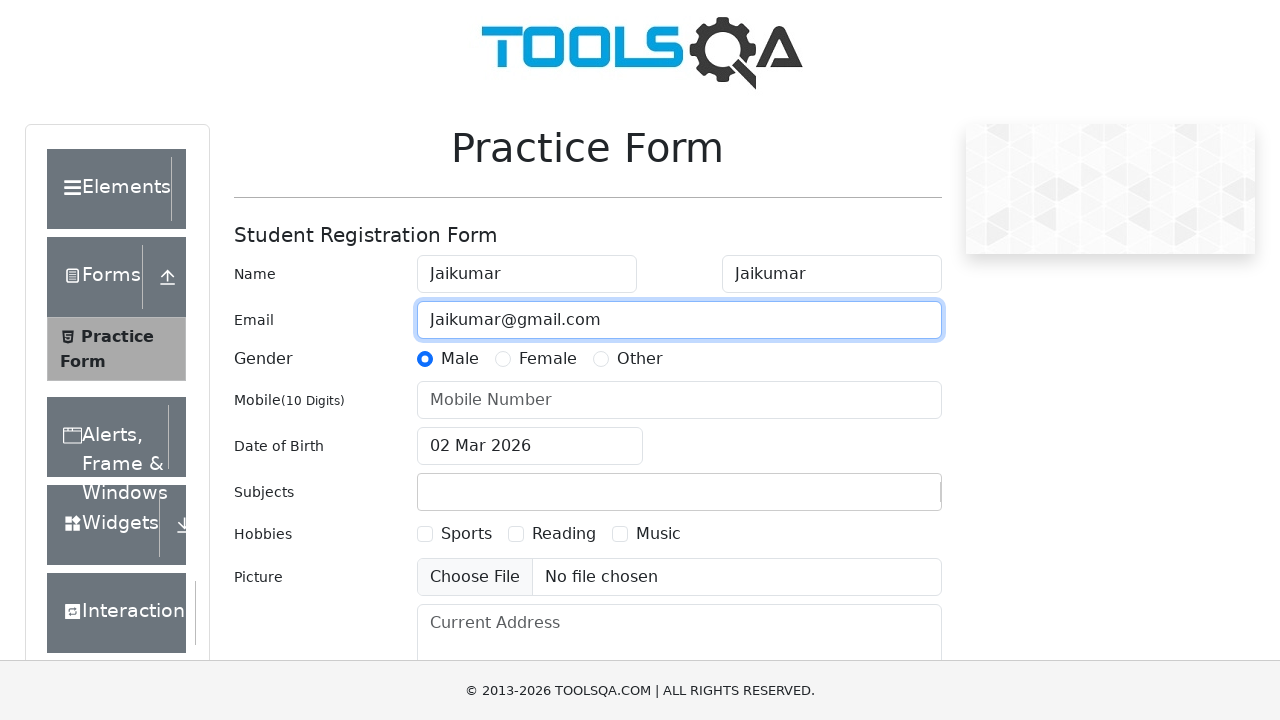

Filled phone number field with '1234567890' on #userNumber
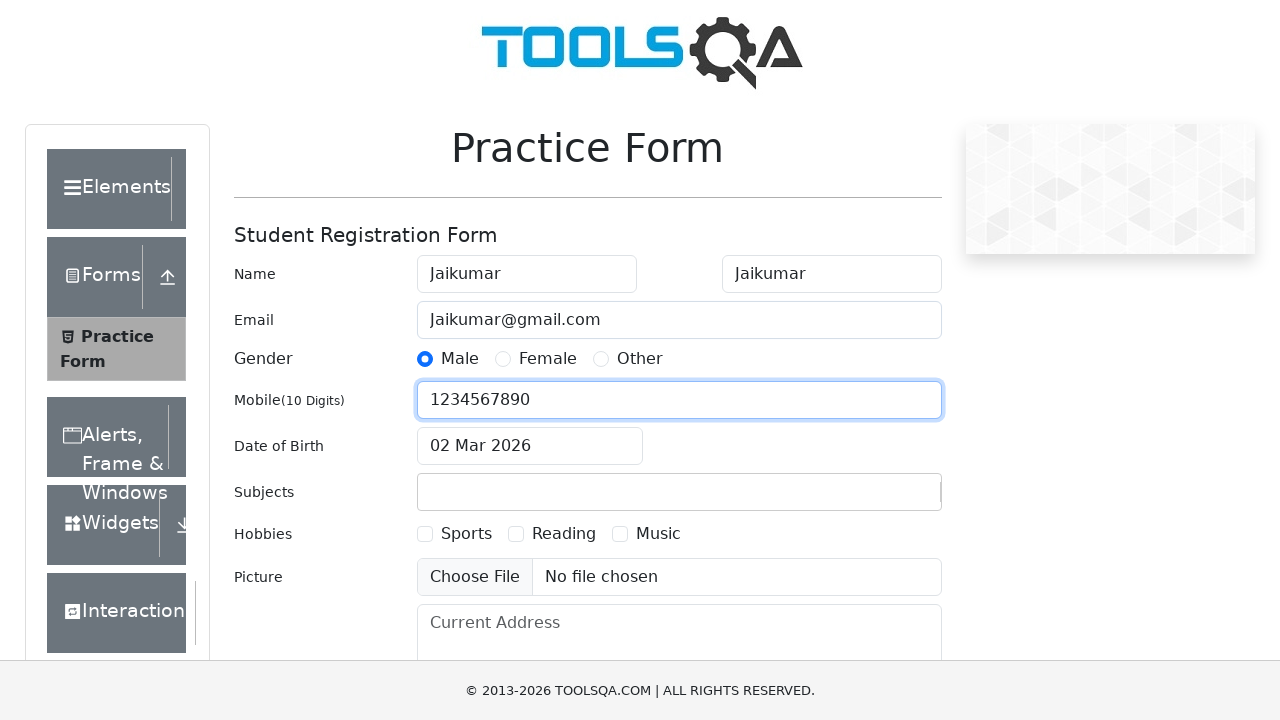

Filled address field with 'HitexCity, Hyderabad' on textarea[placeholder='Current Address']
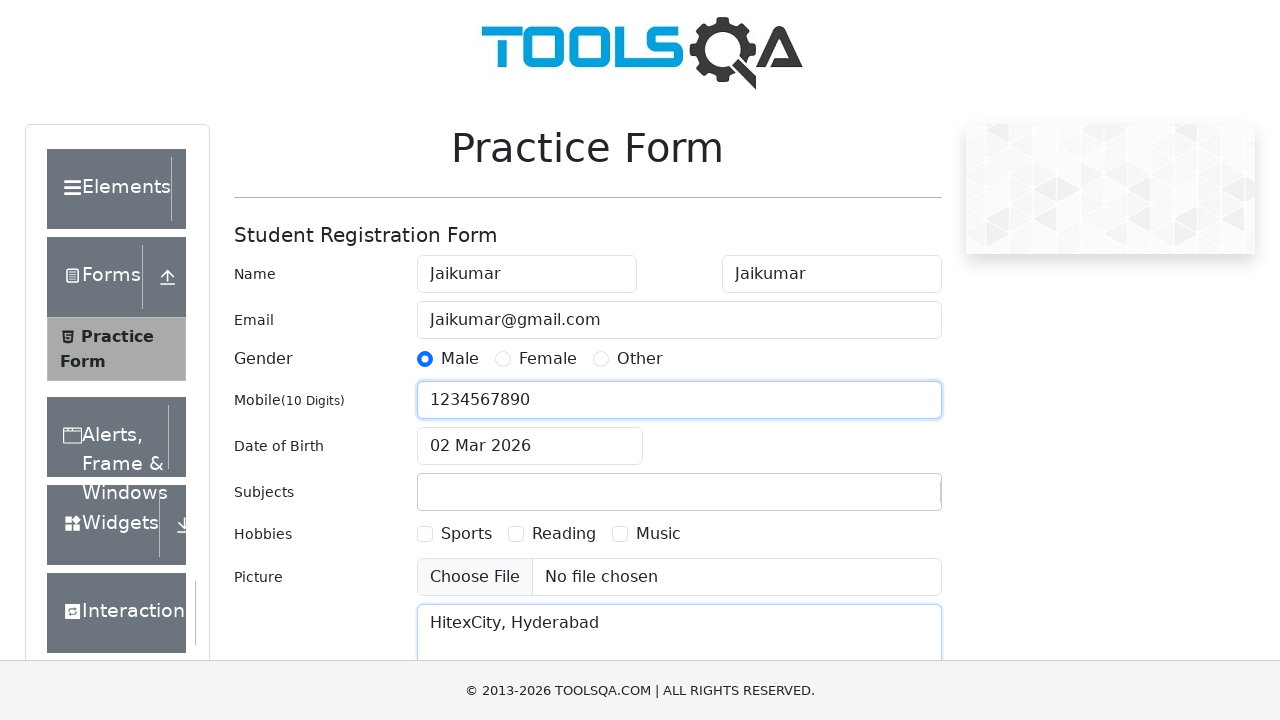

Clicked on subjects container at (679, 492) on div#subjectsContainer
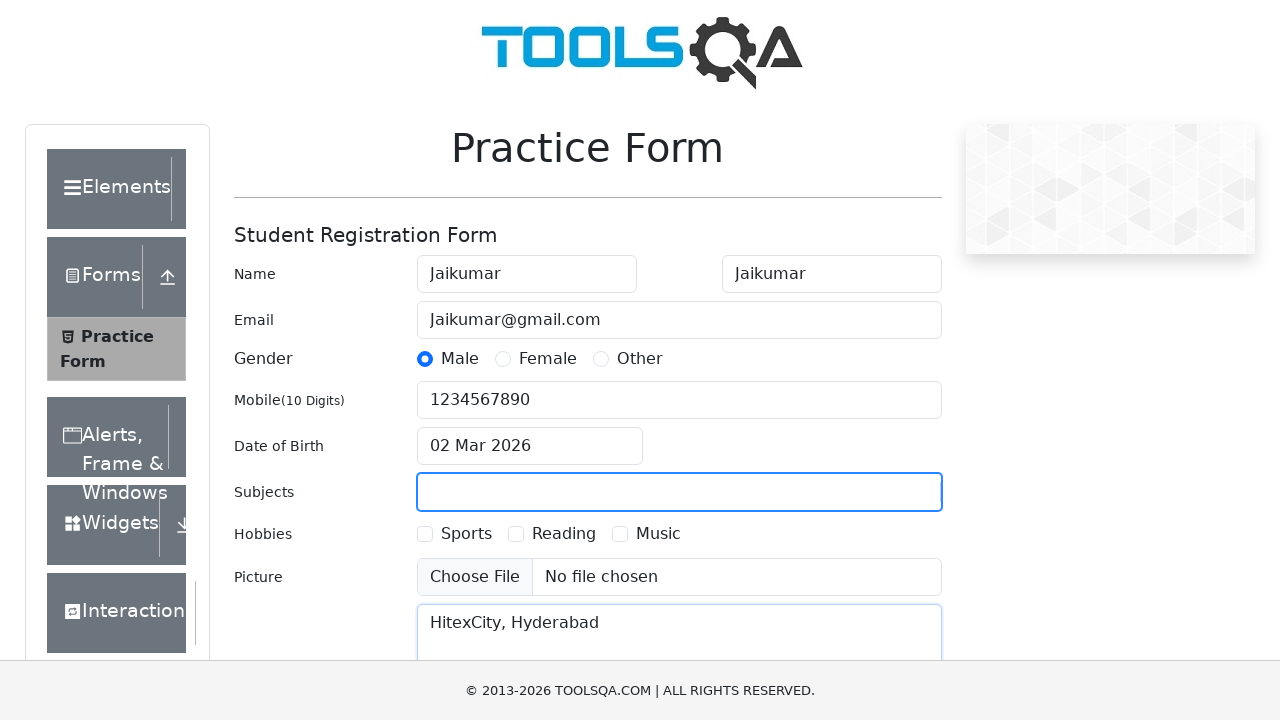

Typed 'maths' in subjects input field on input#subjectsInput
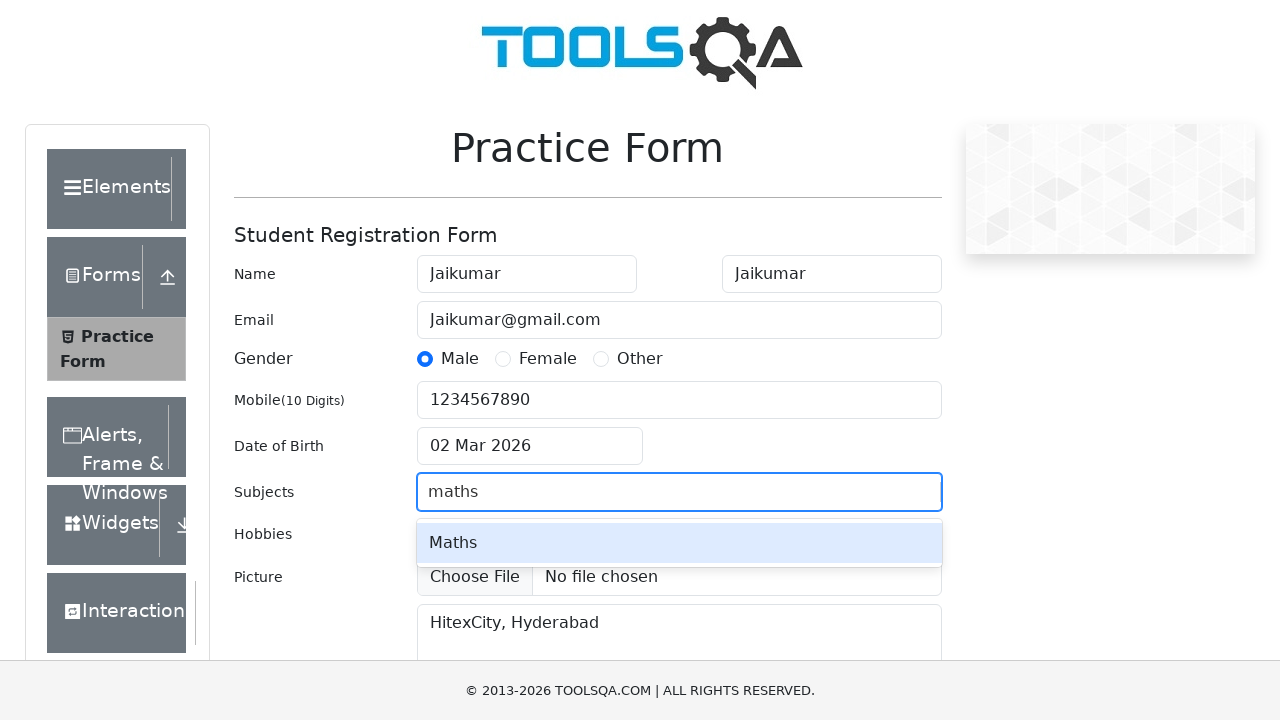

Pressed ArrowDown to navigate subject options
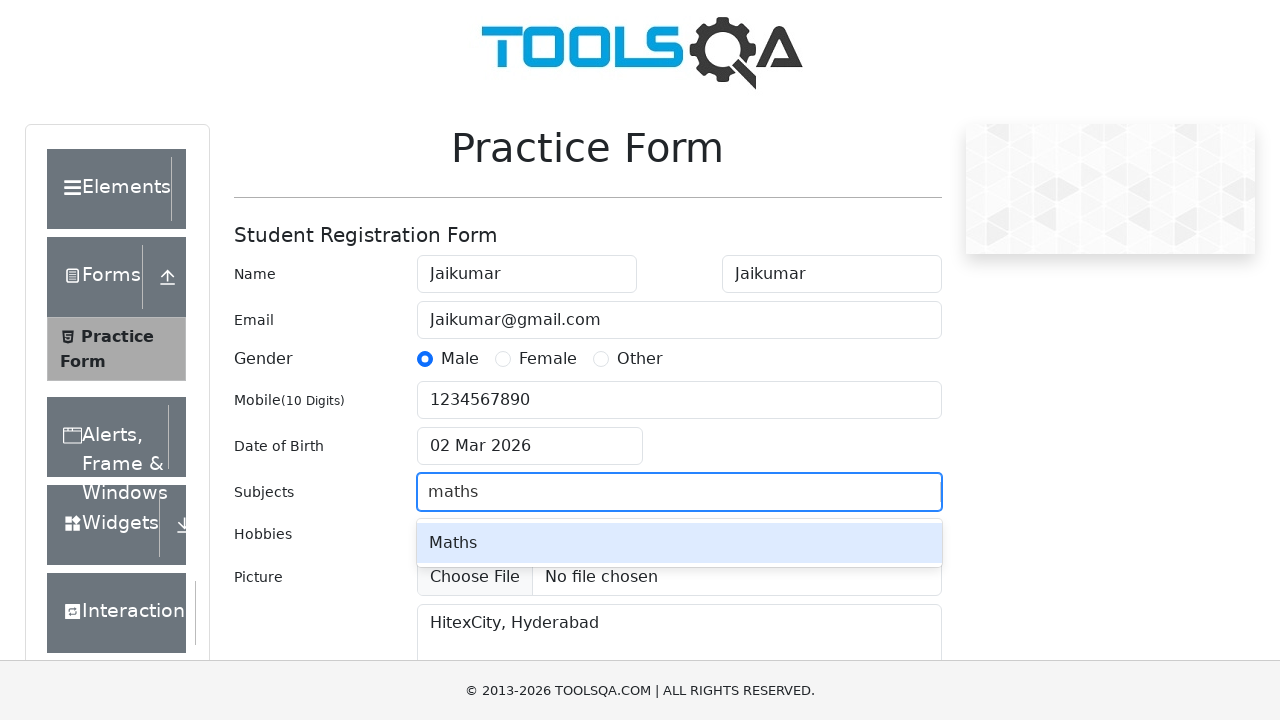

Pressed Enter to select maths subject
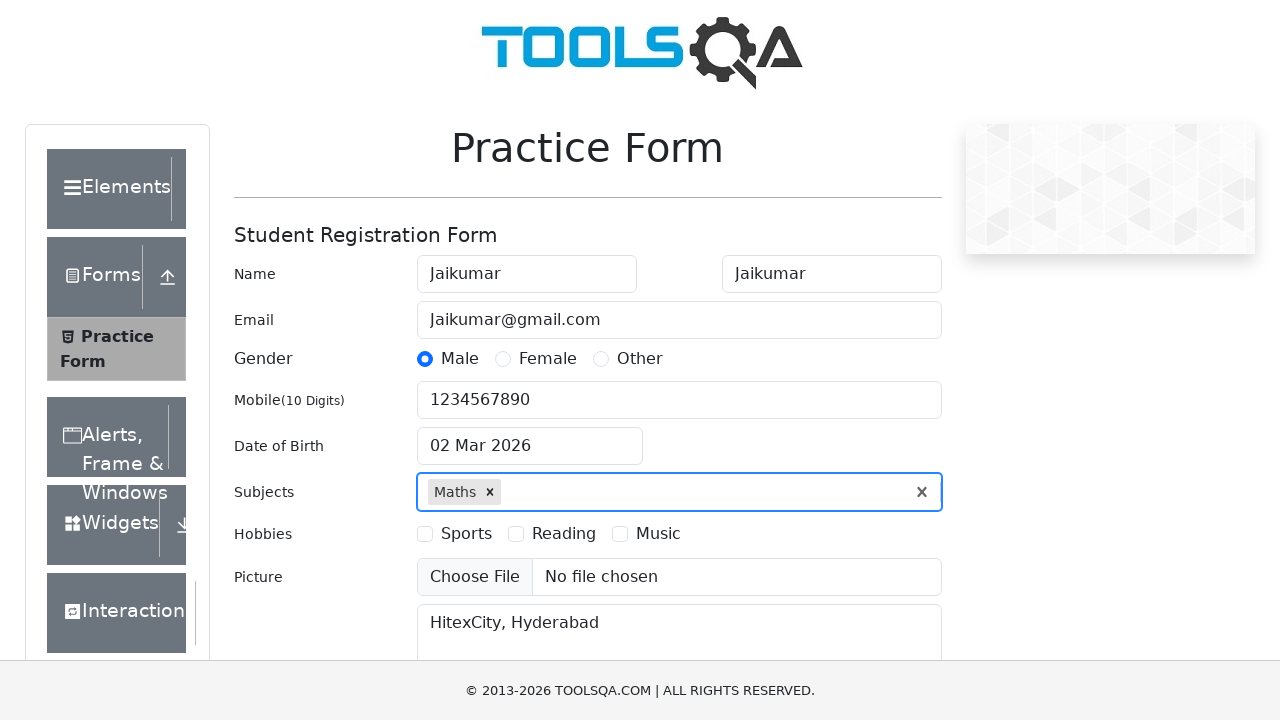

Clicked submit button to submit the practice form at (885, 499) on button#submit
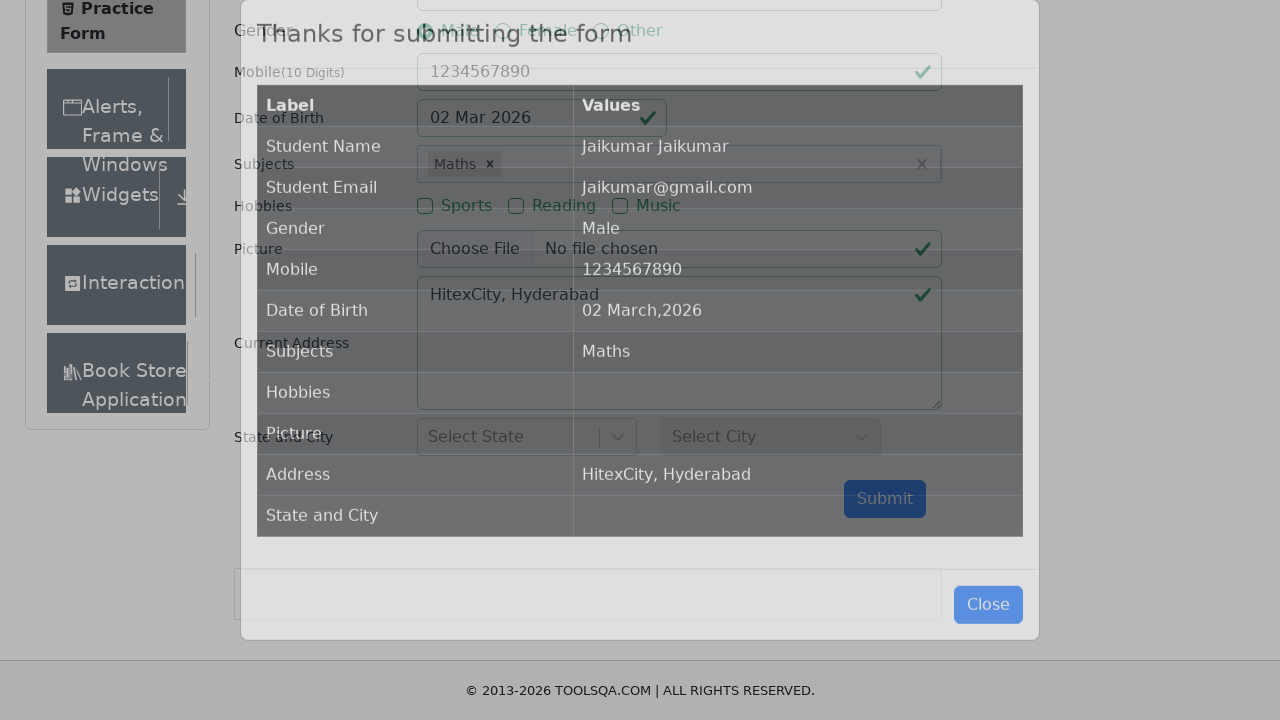

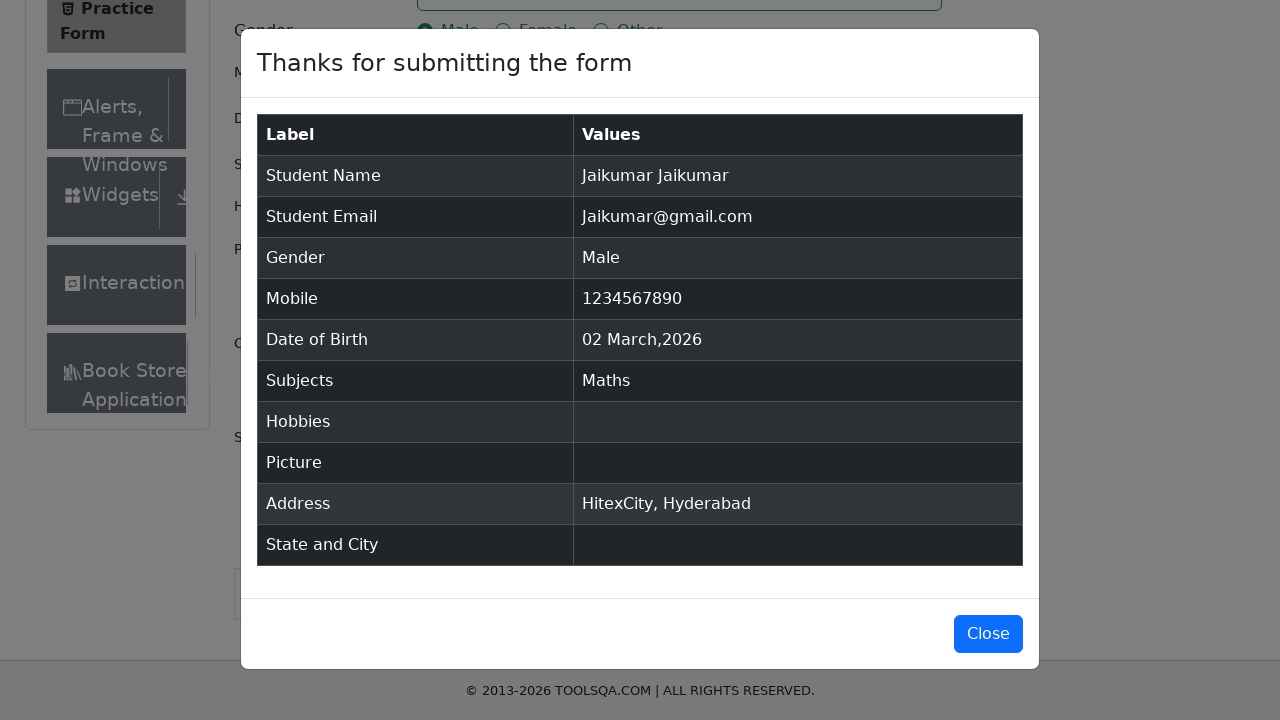